Tests right-click (context menu) functionality by right-clicking on a designated box element, verifying the alert message, and dismissing the alert

Starting URL: https://the-internet.herokuapp.com/context_menu

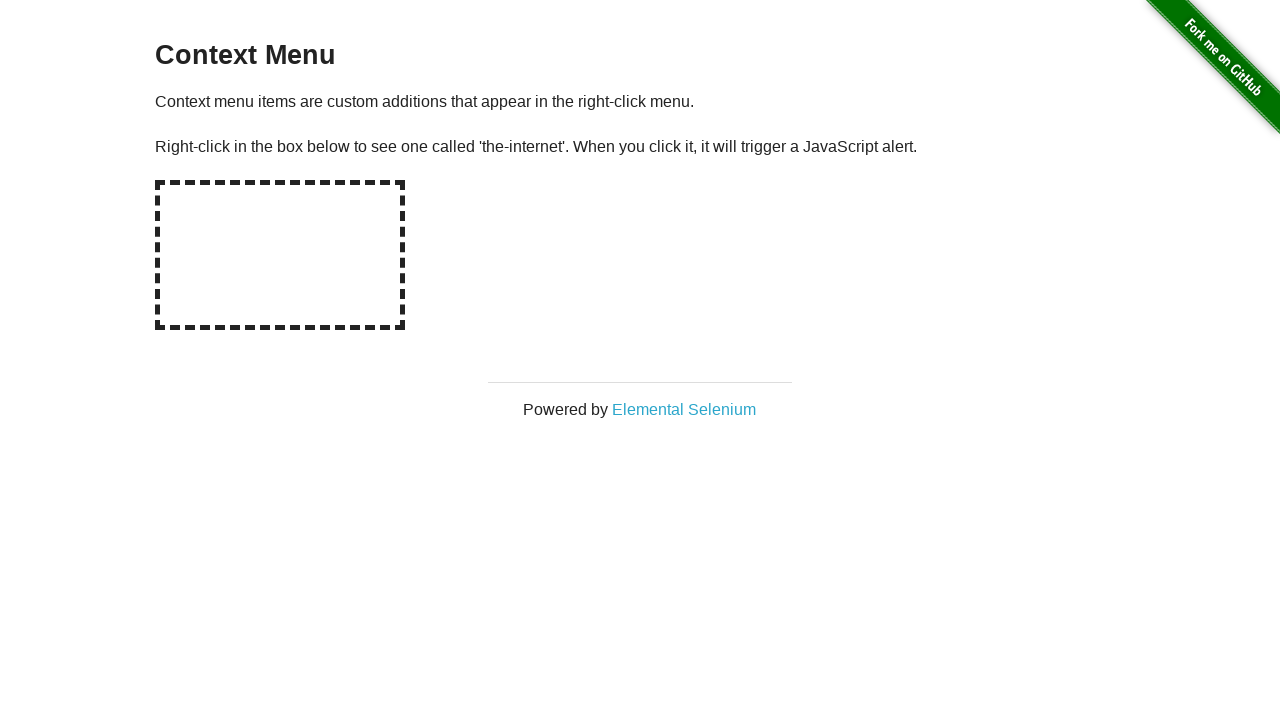

Right-clicked on the hot-spot box element at (280, 255) on #hot-spot
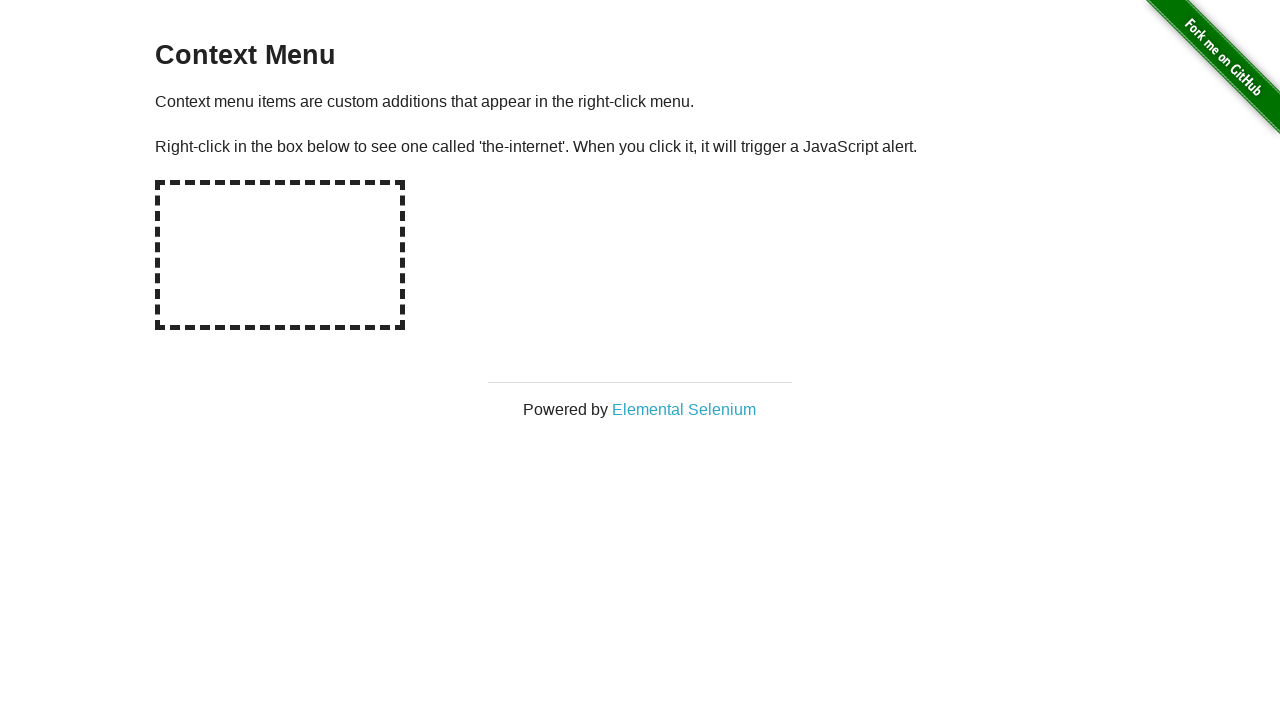

Set up dialog event handler
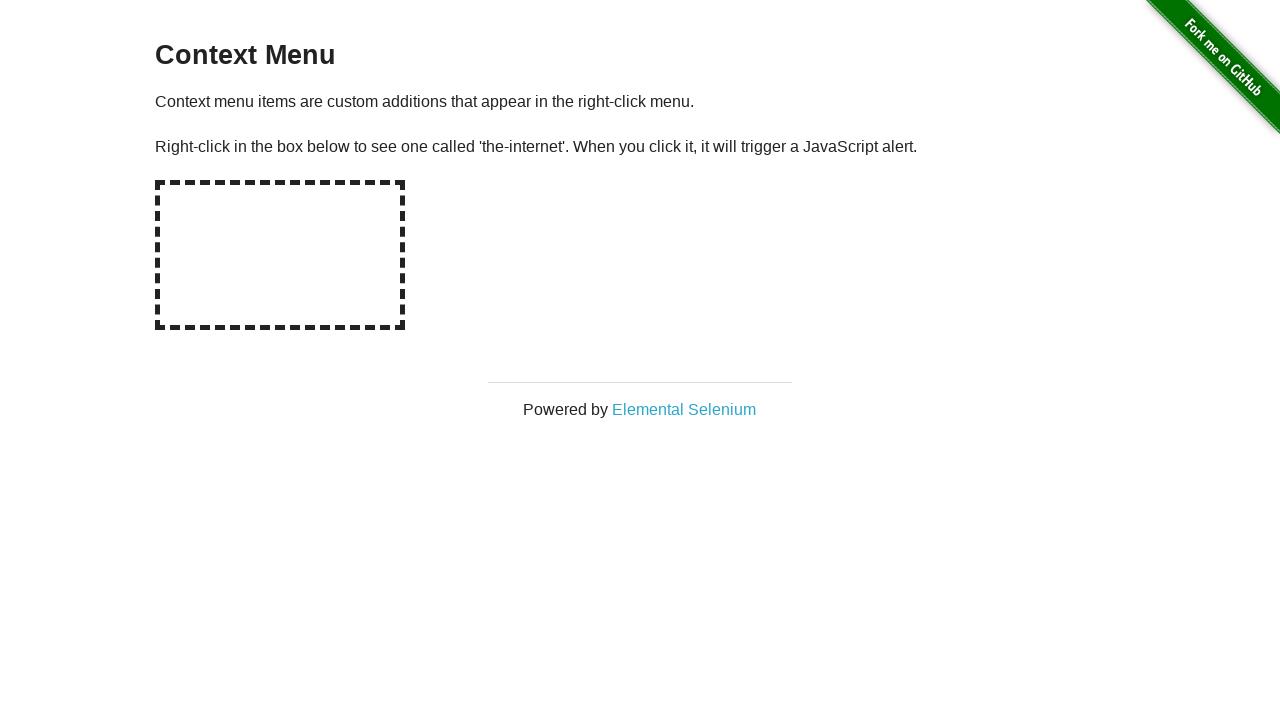

Right-clicked on hot-spot box again to trigger dialog at (280, 255) on #hot-spot
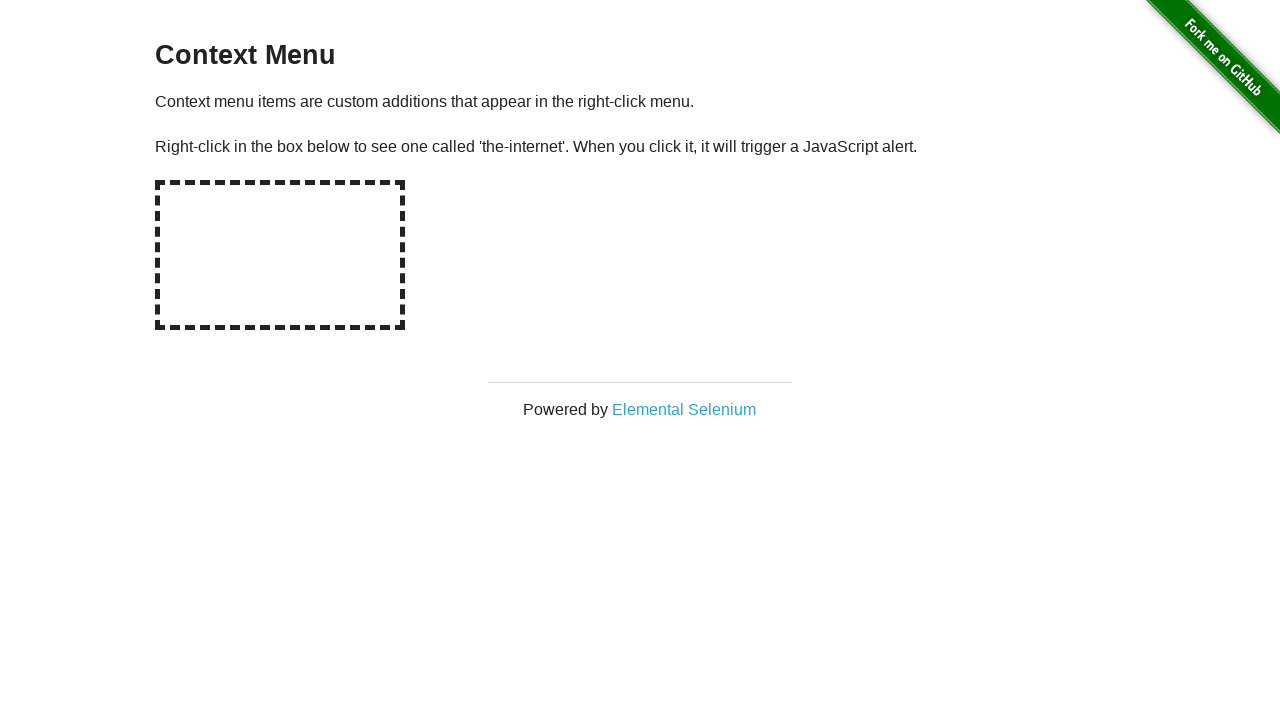

Dismissed the alert dialog
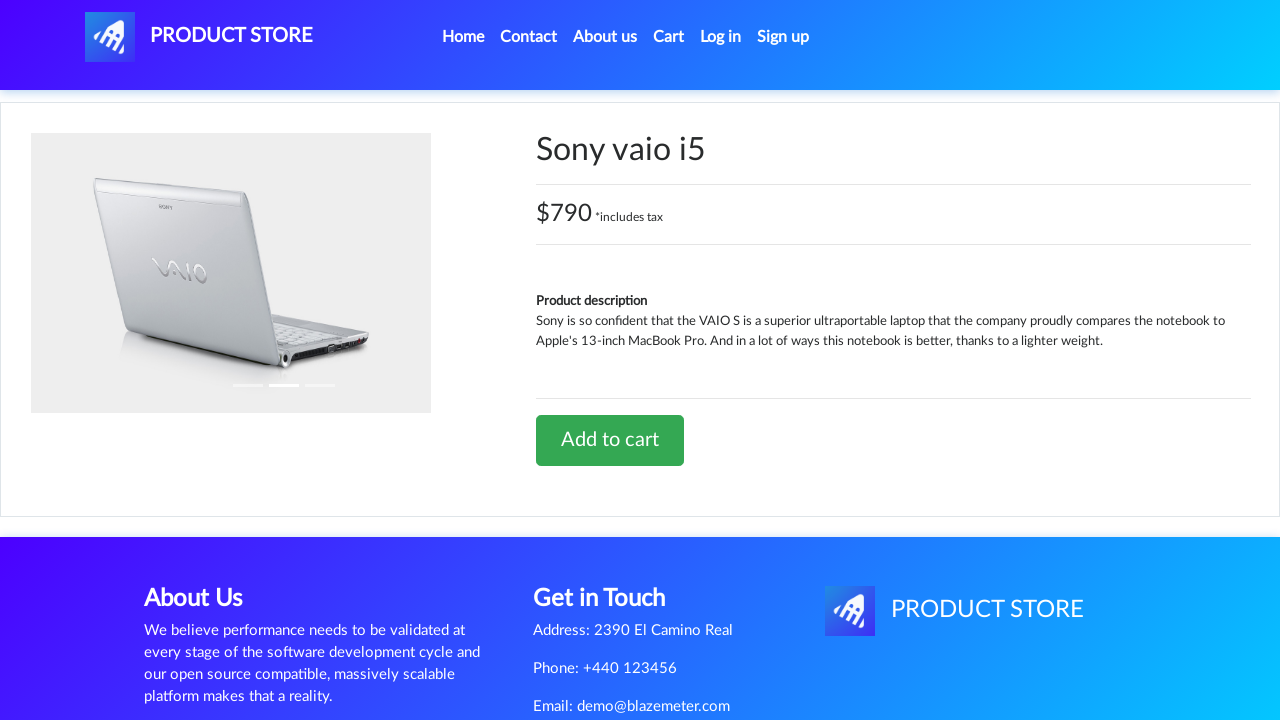

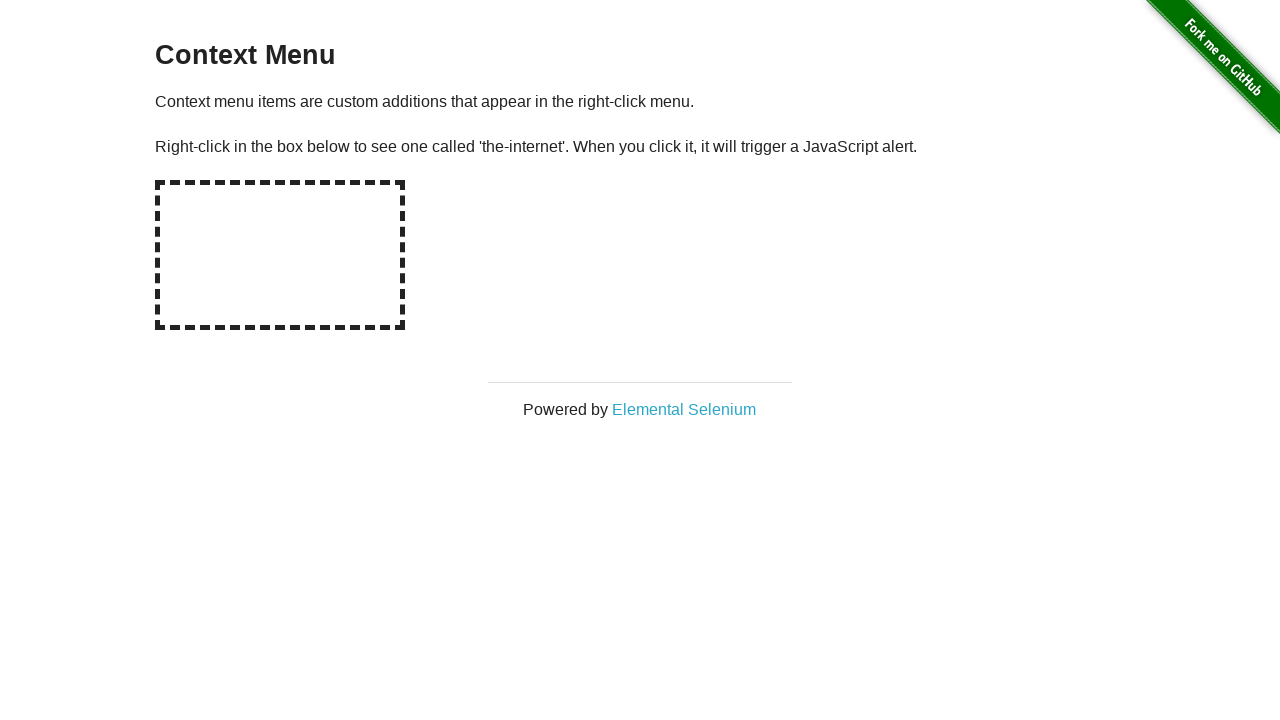